Tests web table interaction by navigating to a page with a contact list table and clicking on a specific table row (row 4) to verify table element selection functionality.

Starting URL: https://www.hyrtutorials.com/p/add-padding-to-containers.html

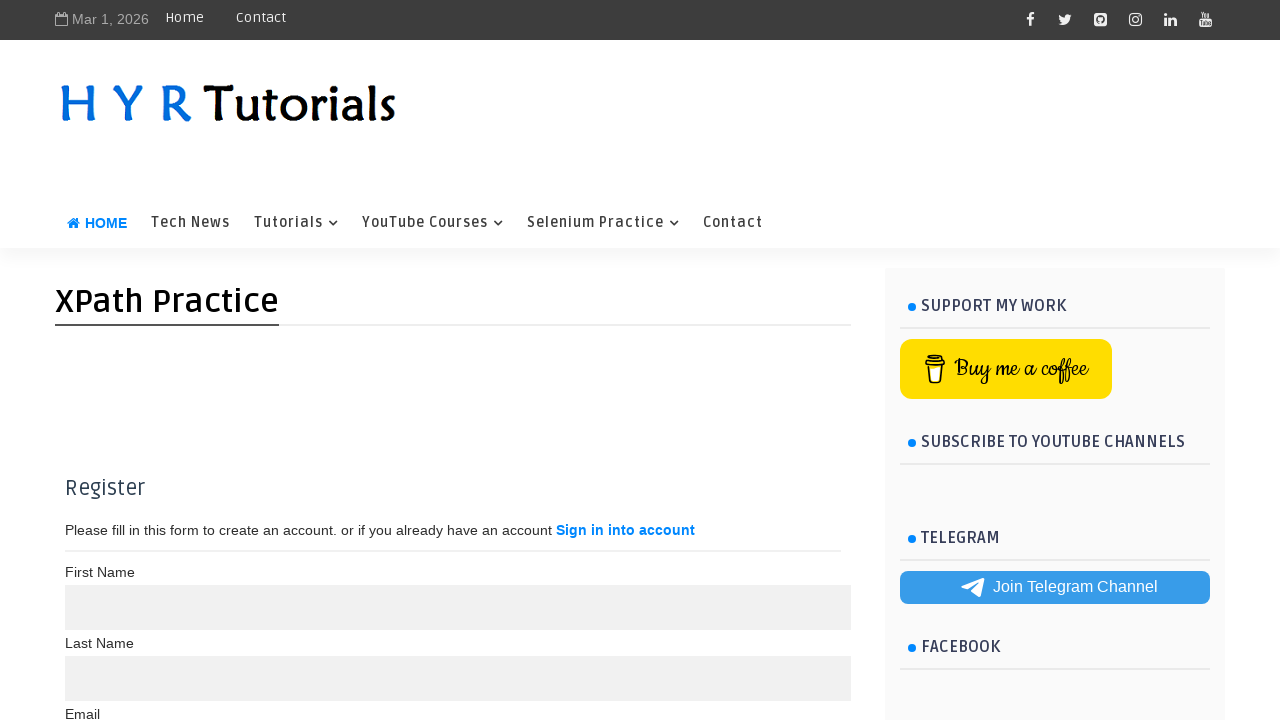

Contact list table became visible
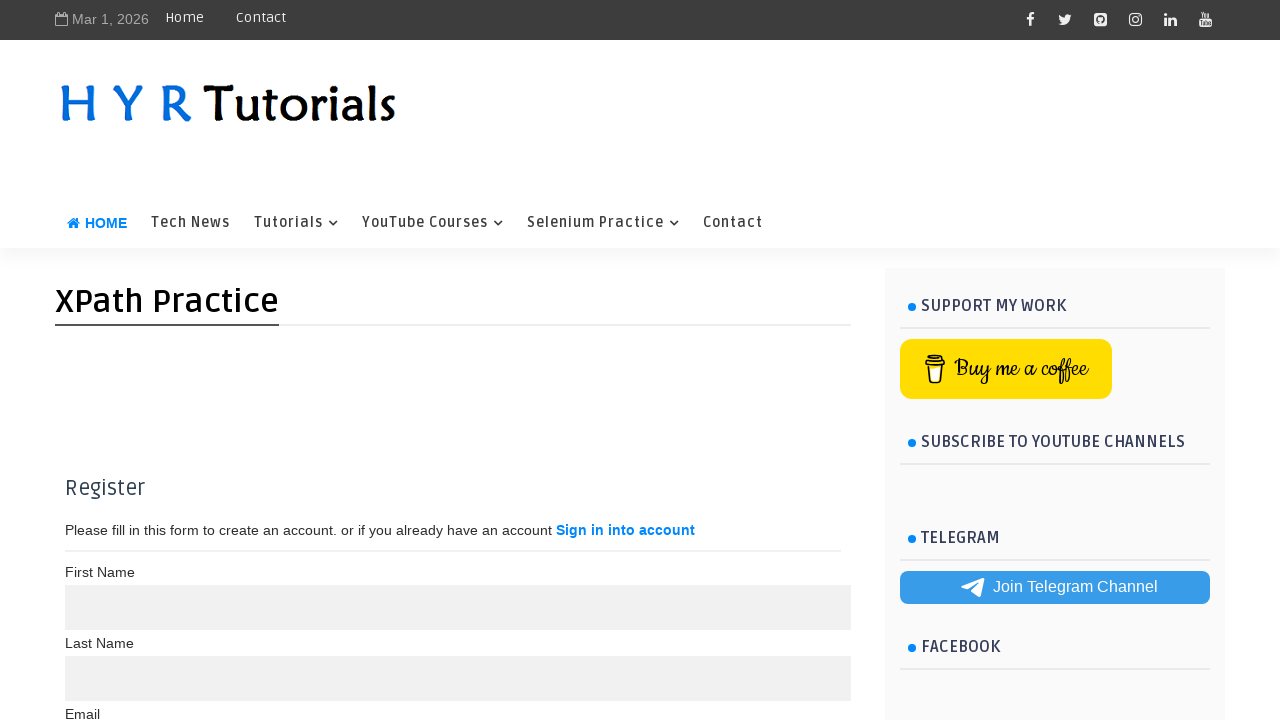

Clicked on row 4 in the contact list table at (453, 487) on xpath=//table[@id='contactList']/tbody/tr[4]
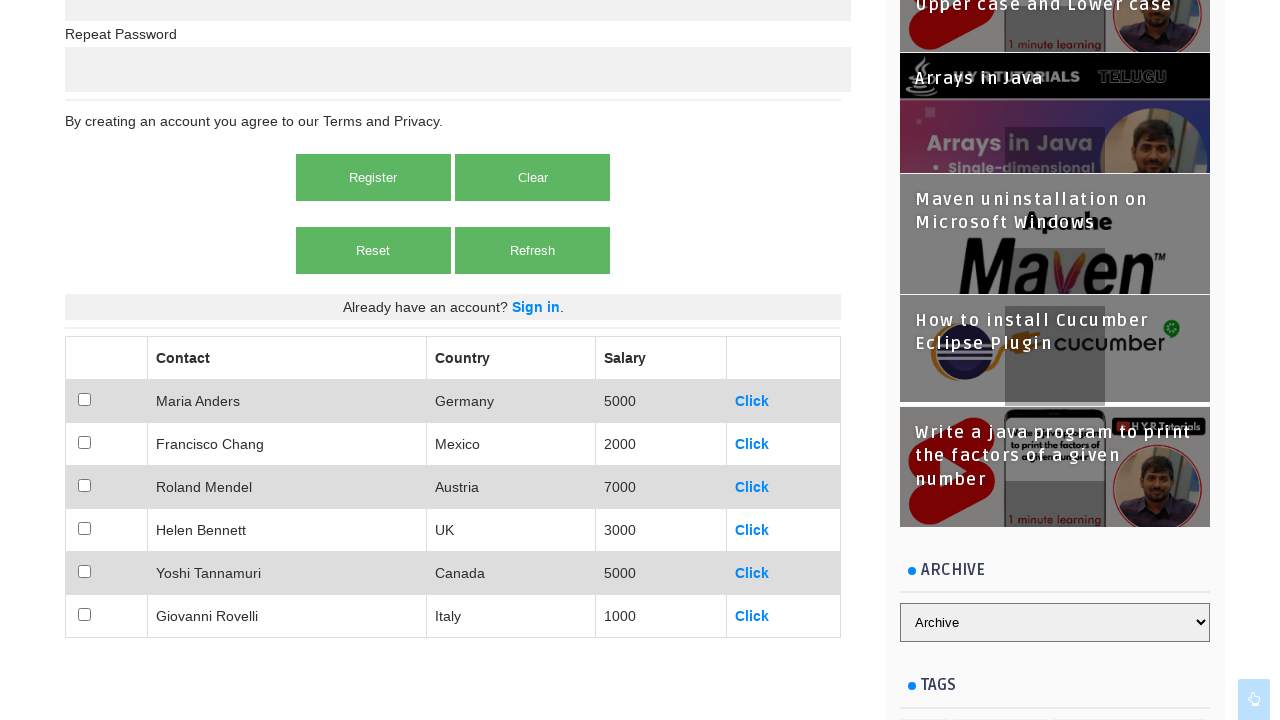

Table cells in contact list became available
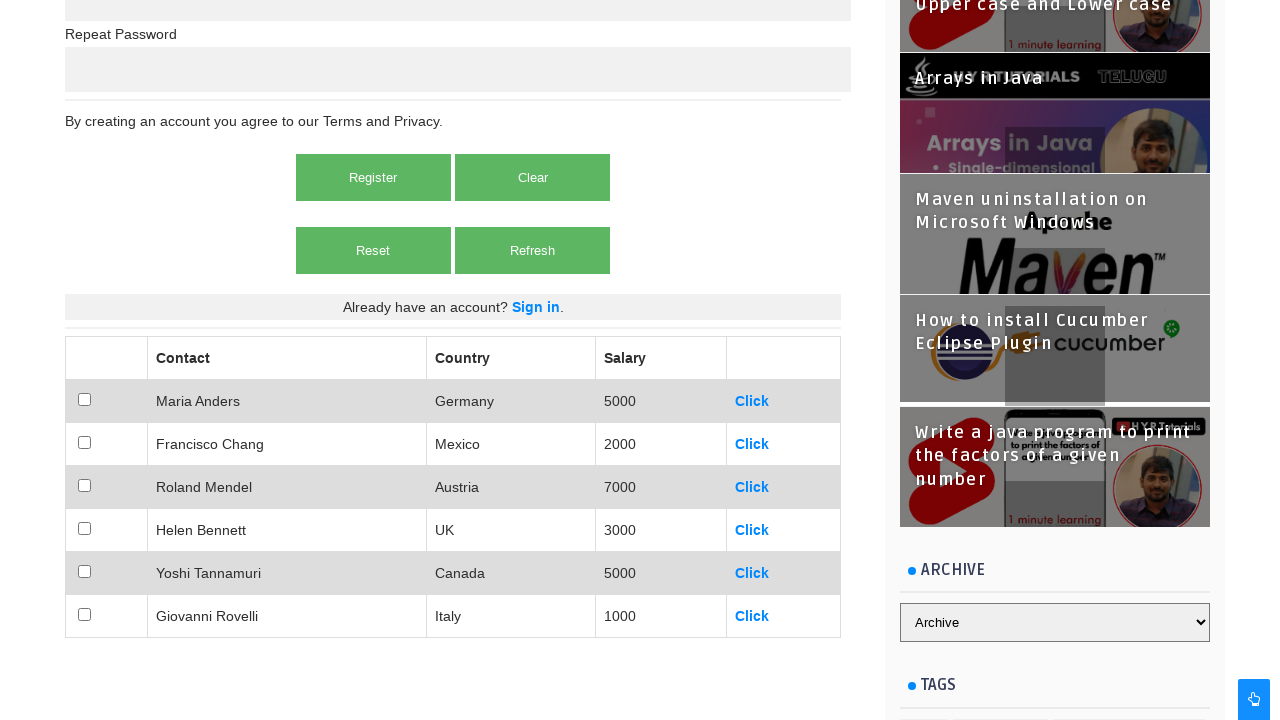

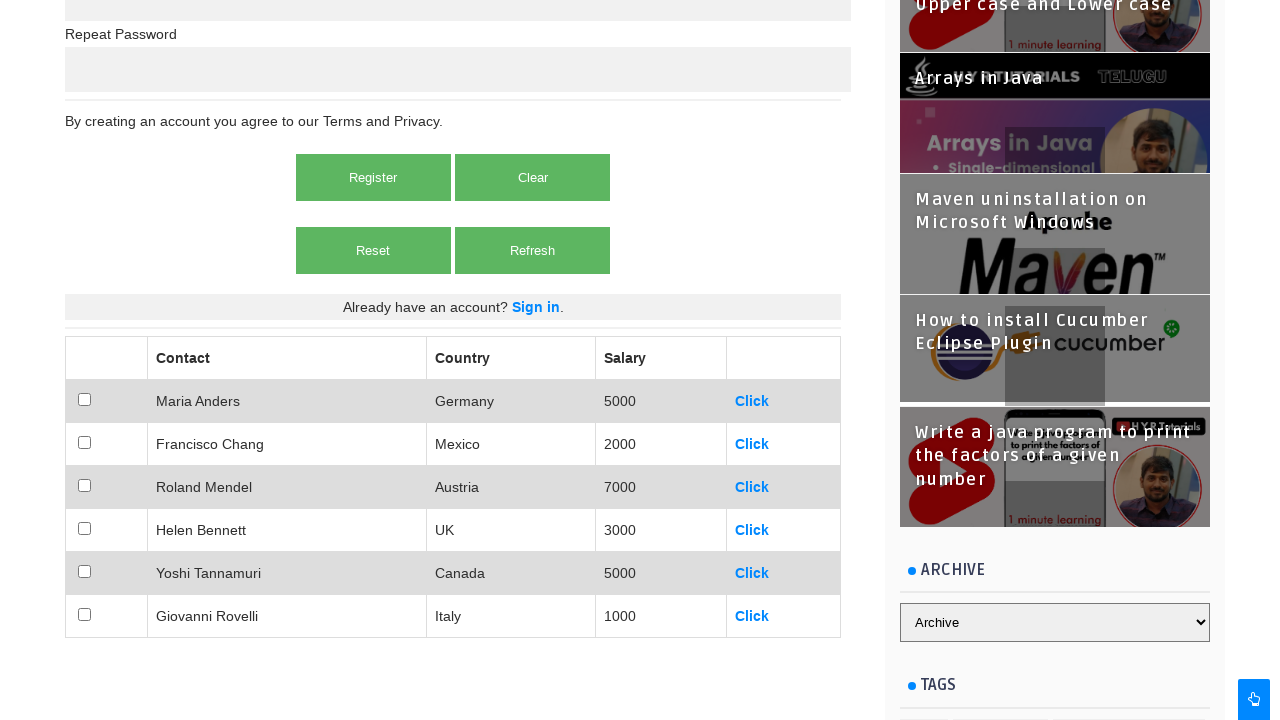